Navigates to GreensTech website, clicks on Interview section, and performs a right-click context menu action on CTS Interview Question link

Starting URL: http://greenstech.in/selenium-course-content.html

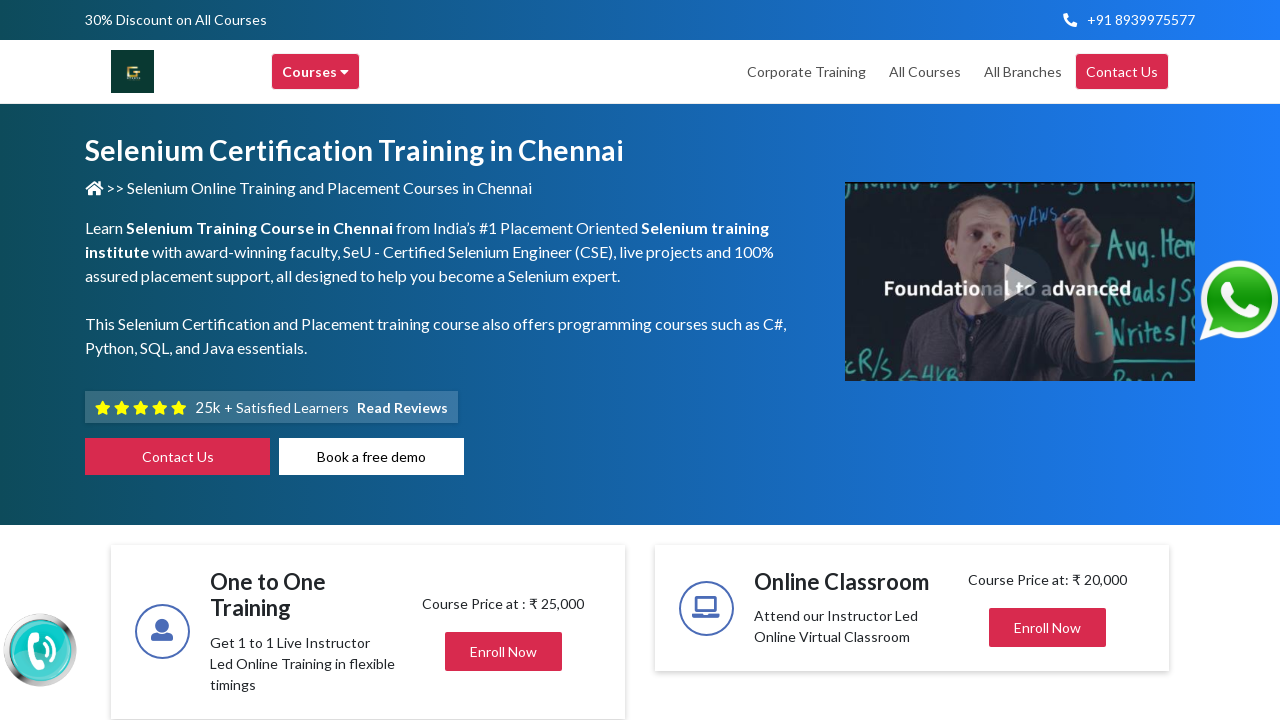

Clicked on Interview section at (1024, 360) on xpath=//h2[@class='title mb-0 center']
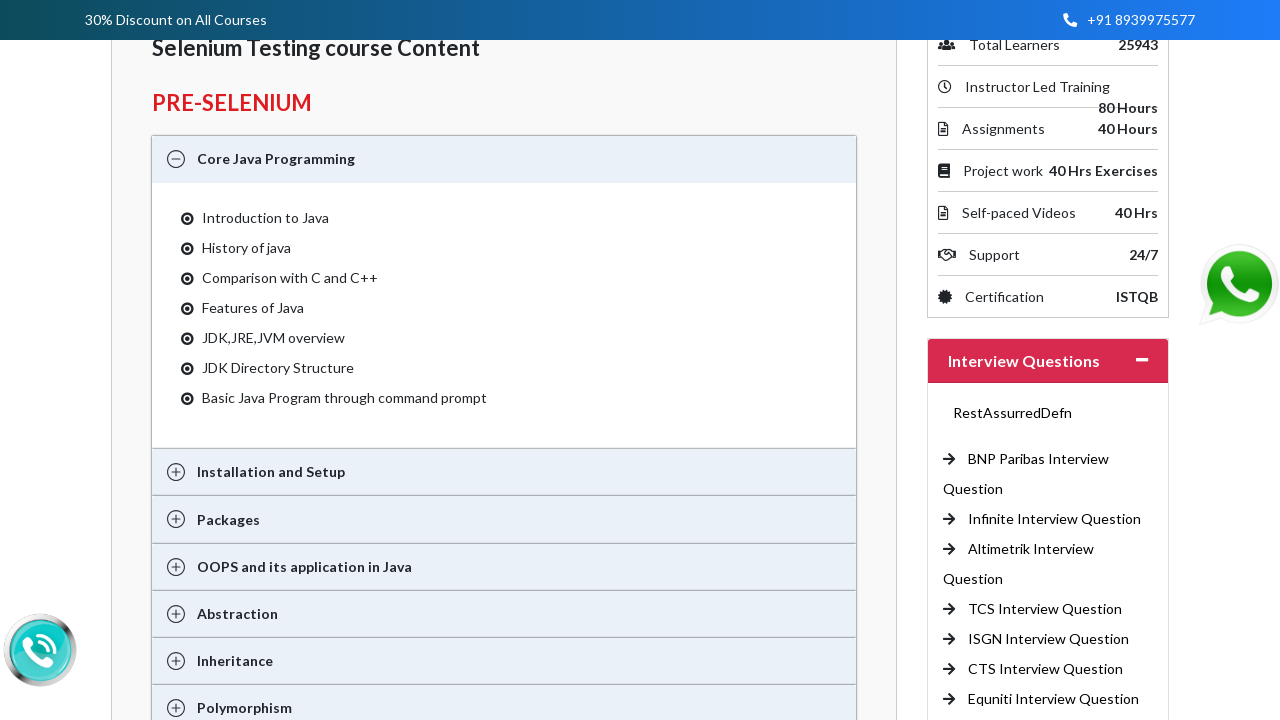

CTS Interview Question link became visible
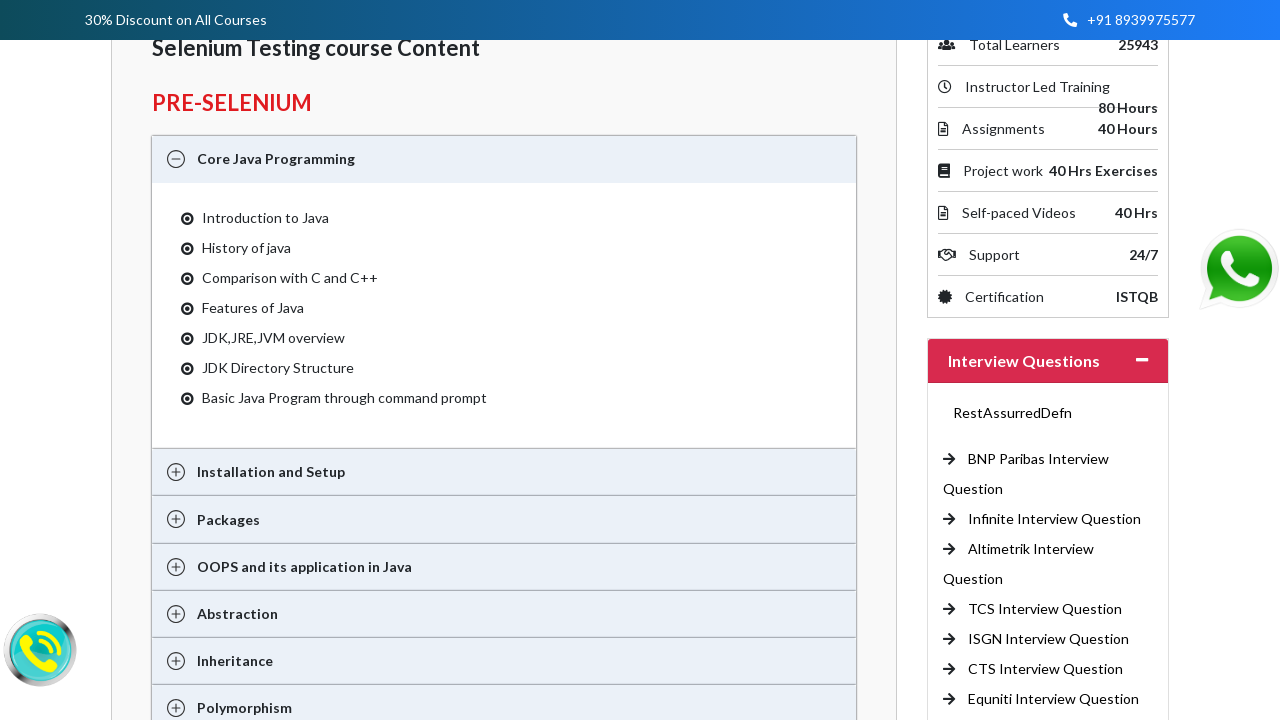

Right-clicked on CTS Interview Question link to open context menu at (1046, 669) on //a[text()='CTS Interview Question ']
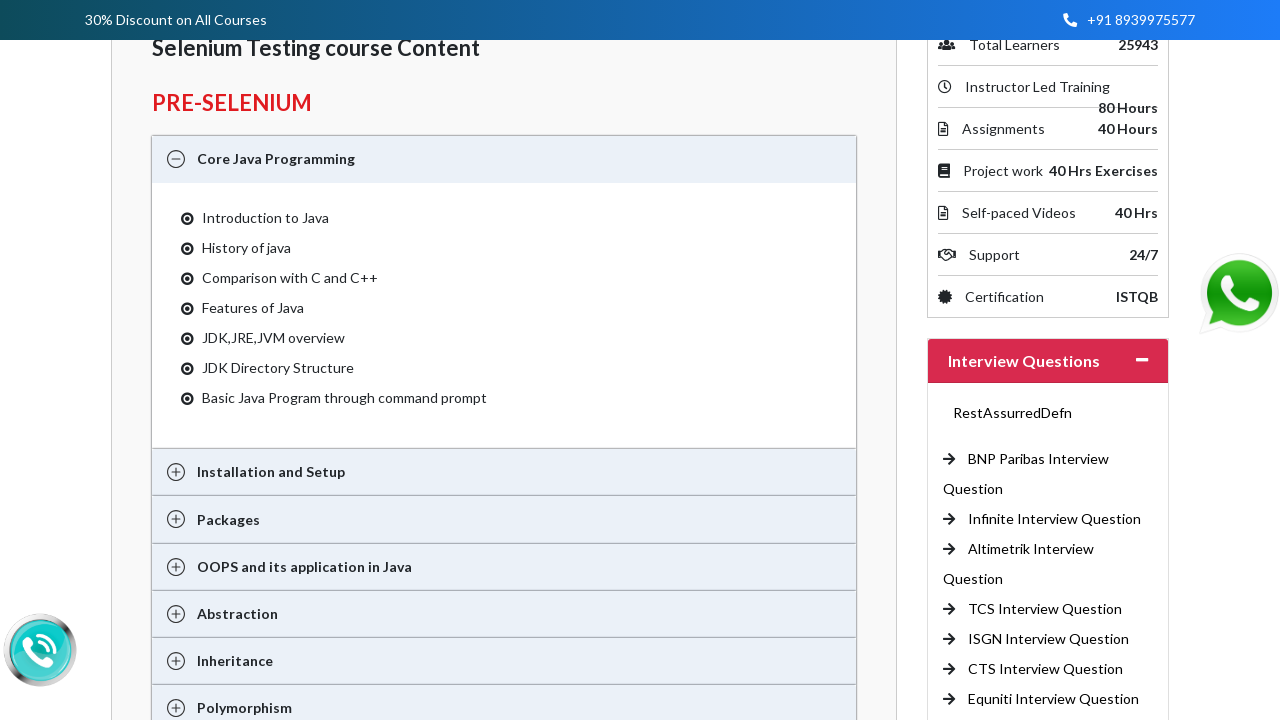

Pressed ArrowDown key in context menu
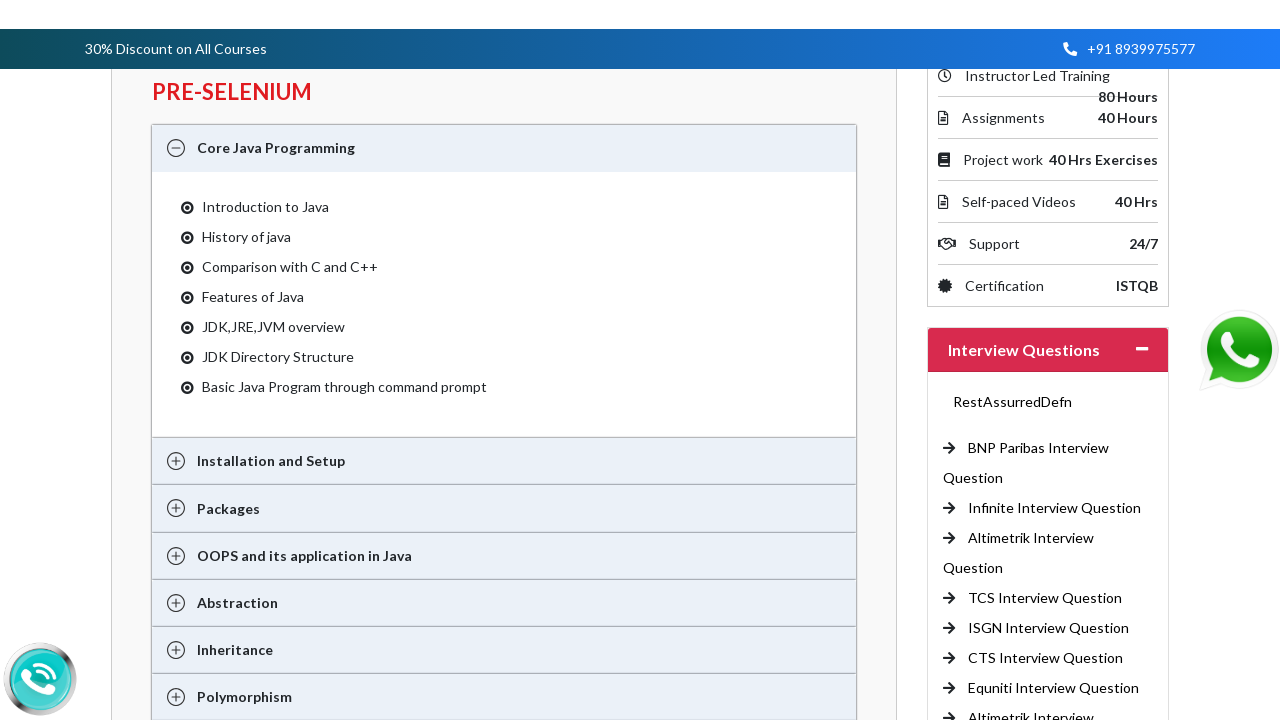

Pressed ArrowDown key in context menu again
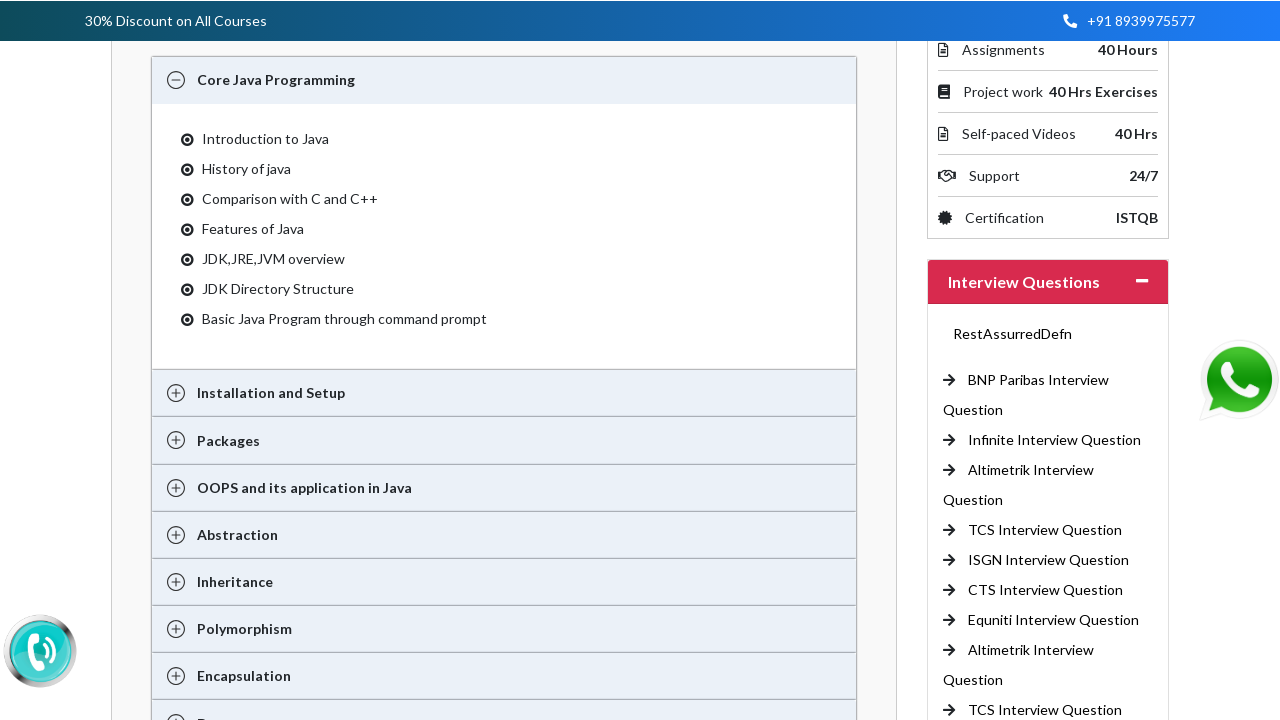

Pressed Enter key to select context menu option
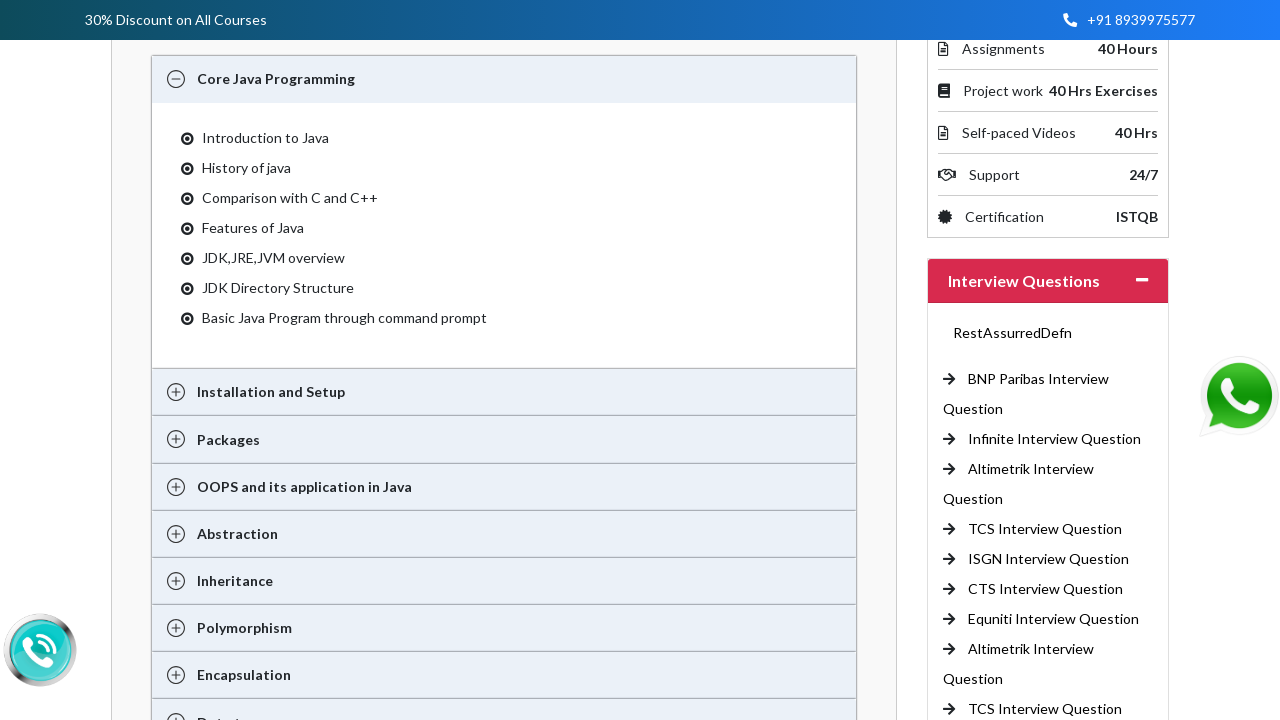

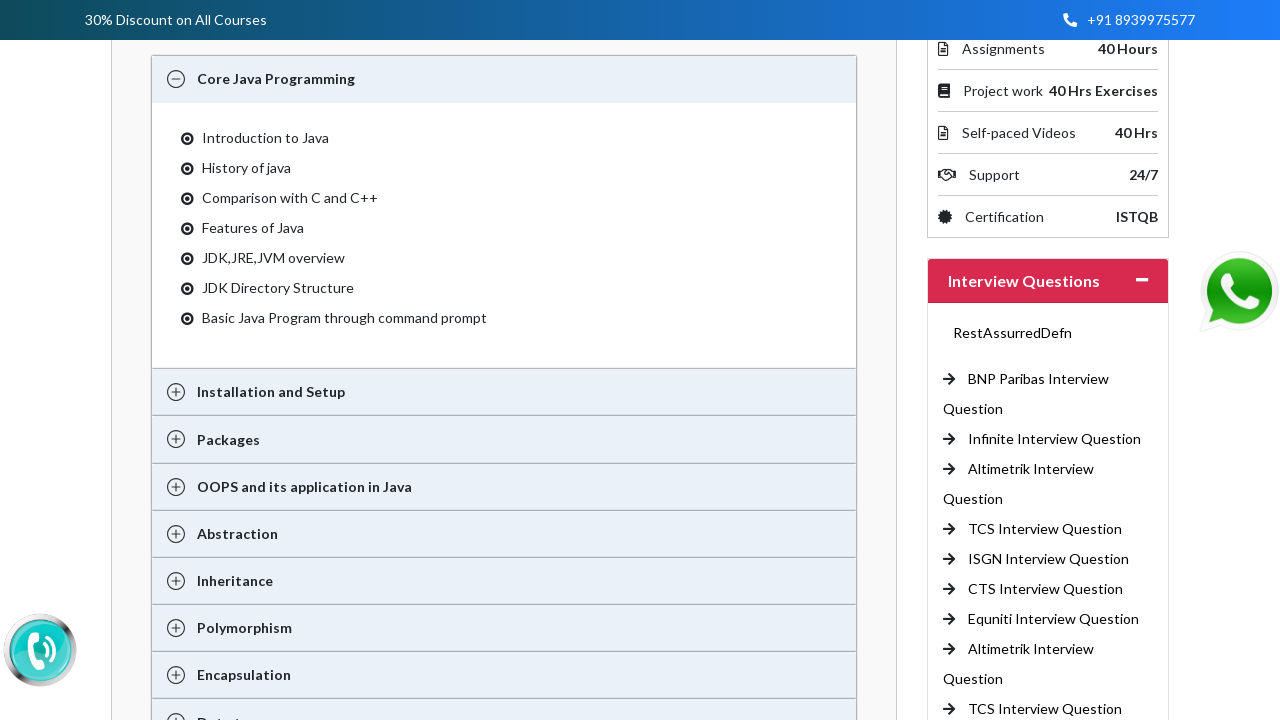